Tests dynamic controls on a page by clicking a checkbox, toggling a remove/add button, enabling/disabling an input field, and typing text into the enabled text field.

Starting URL: http://the-internet.herokuapp.com/

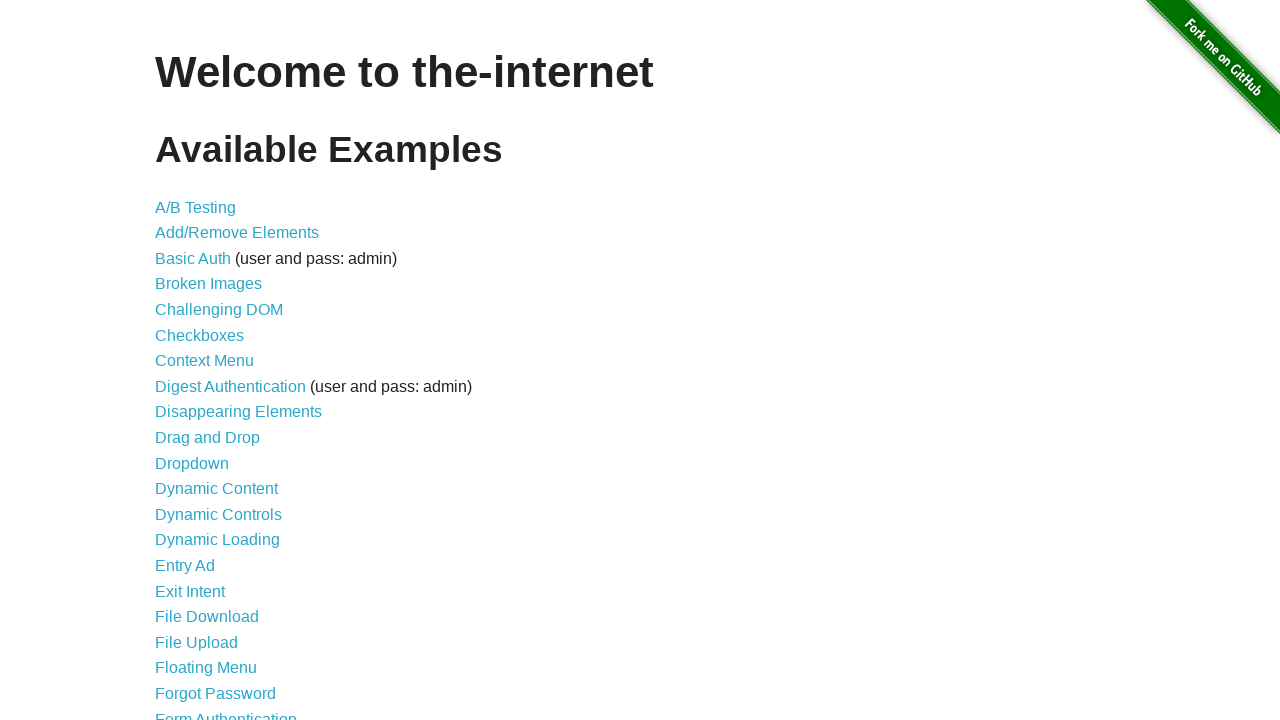

Clicked Dynamic Controls link to navigate to test page at (218, 514) on text=Dynamic Controls
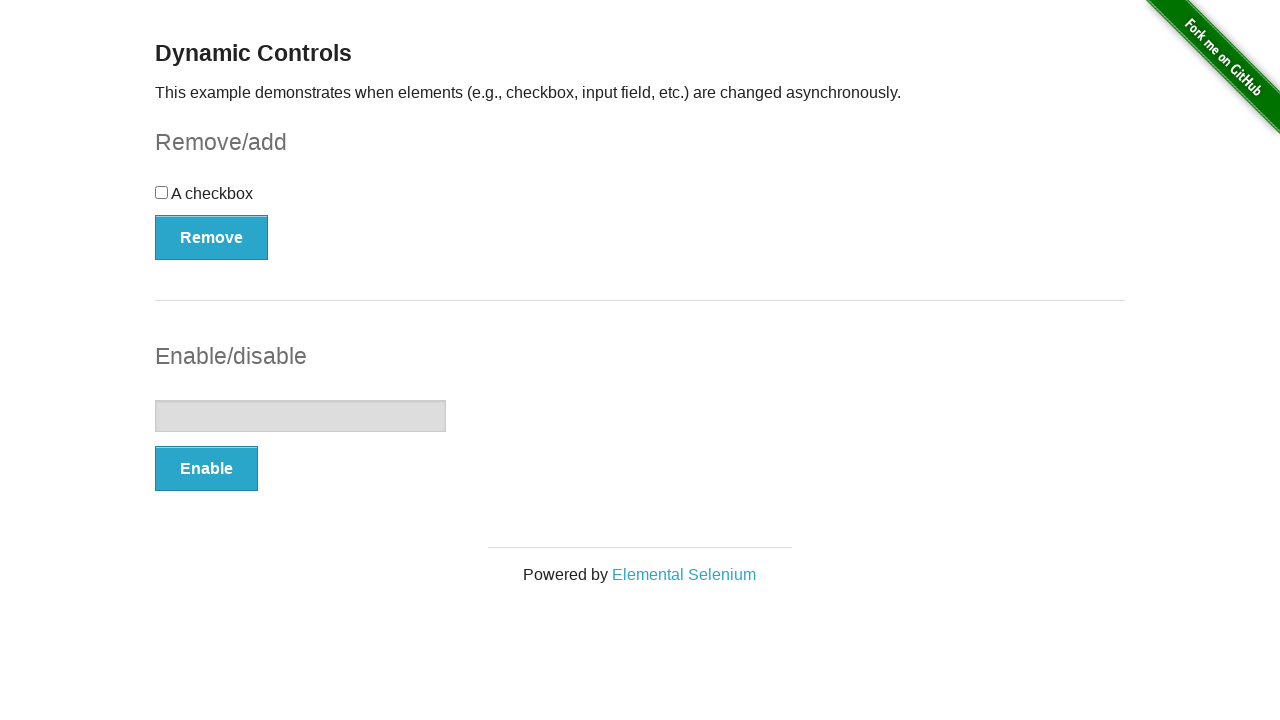

Clicked the checkbox at (162, 192) on #checkbox > input[type=checkbox]
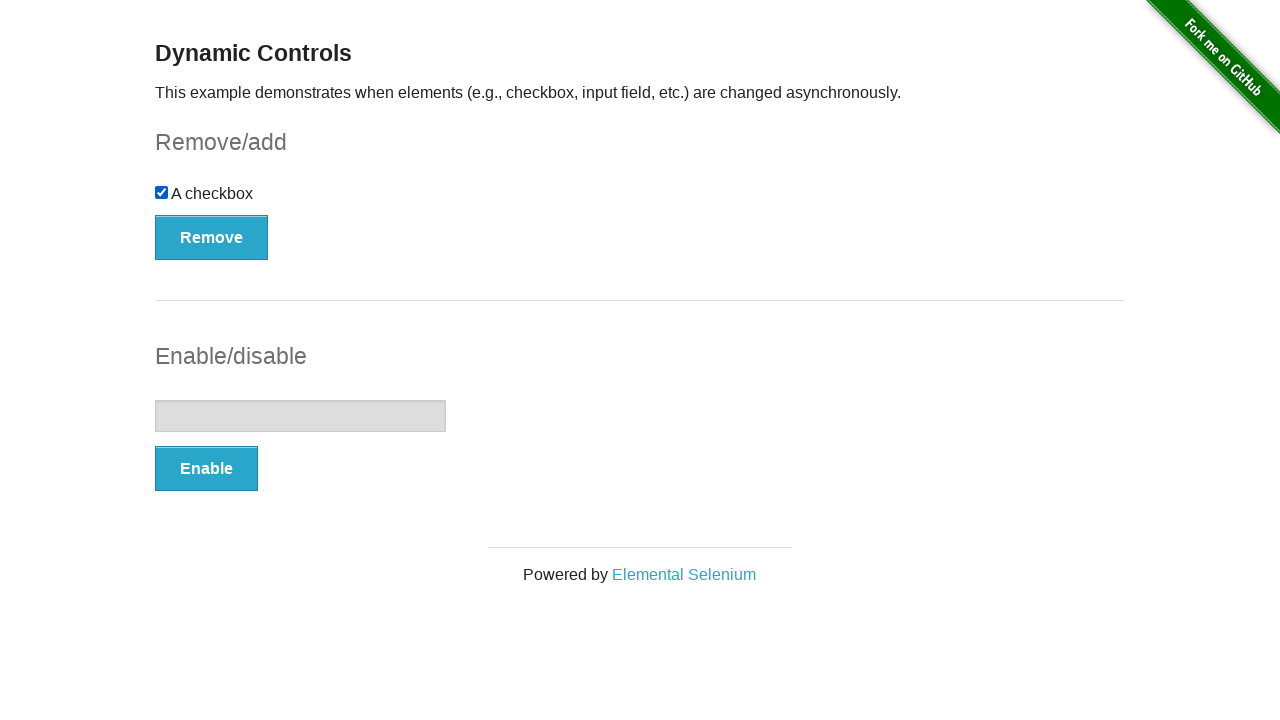

Clicked remove/add button to remove checkbox at (212, 237) on #checkbox-example > button
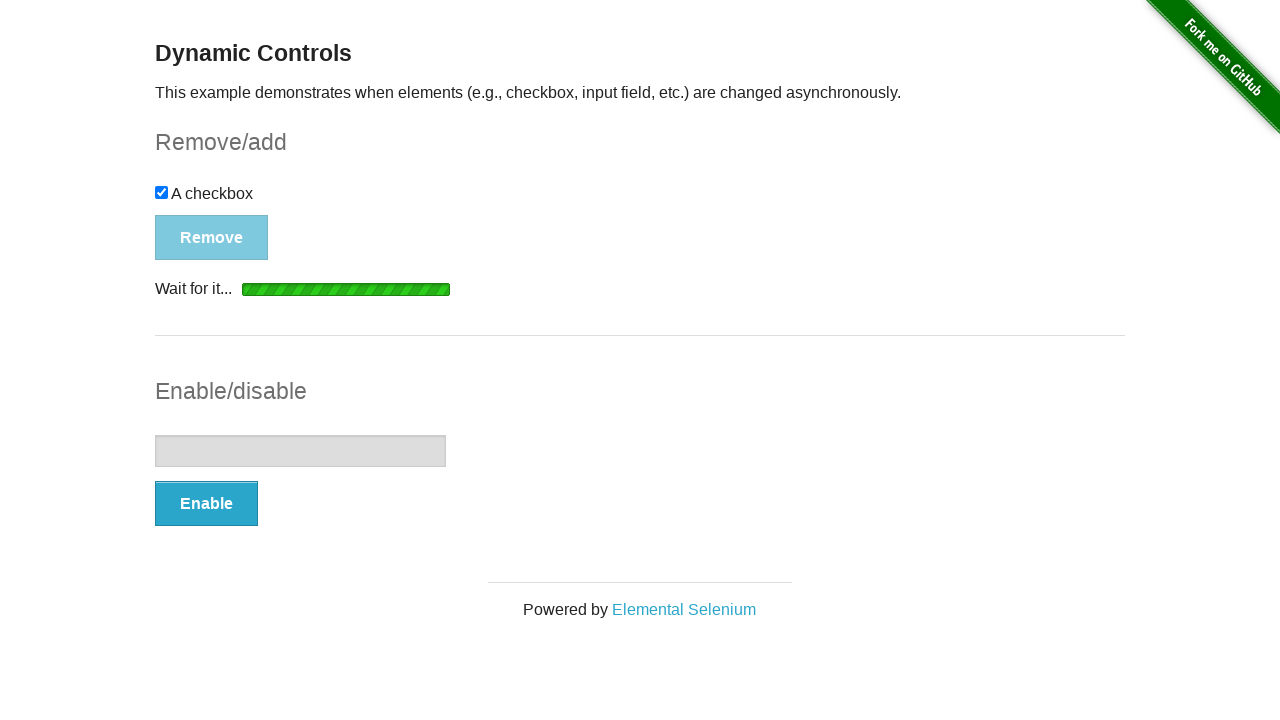

Waited for remove/add button to be visible
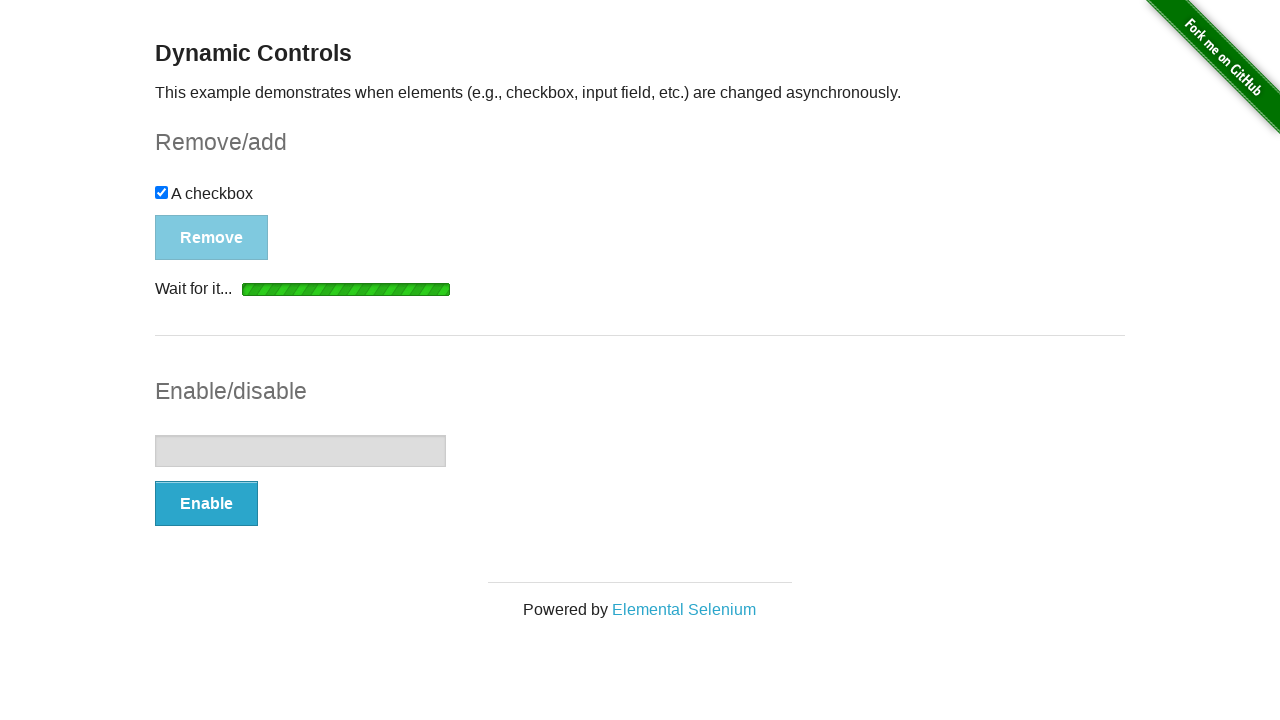

Clicked remove/add button to add checkbox back at (196, 208) on #checkbox-example > button
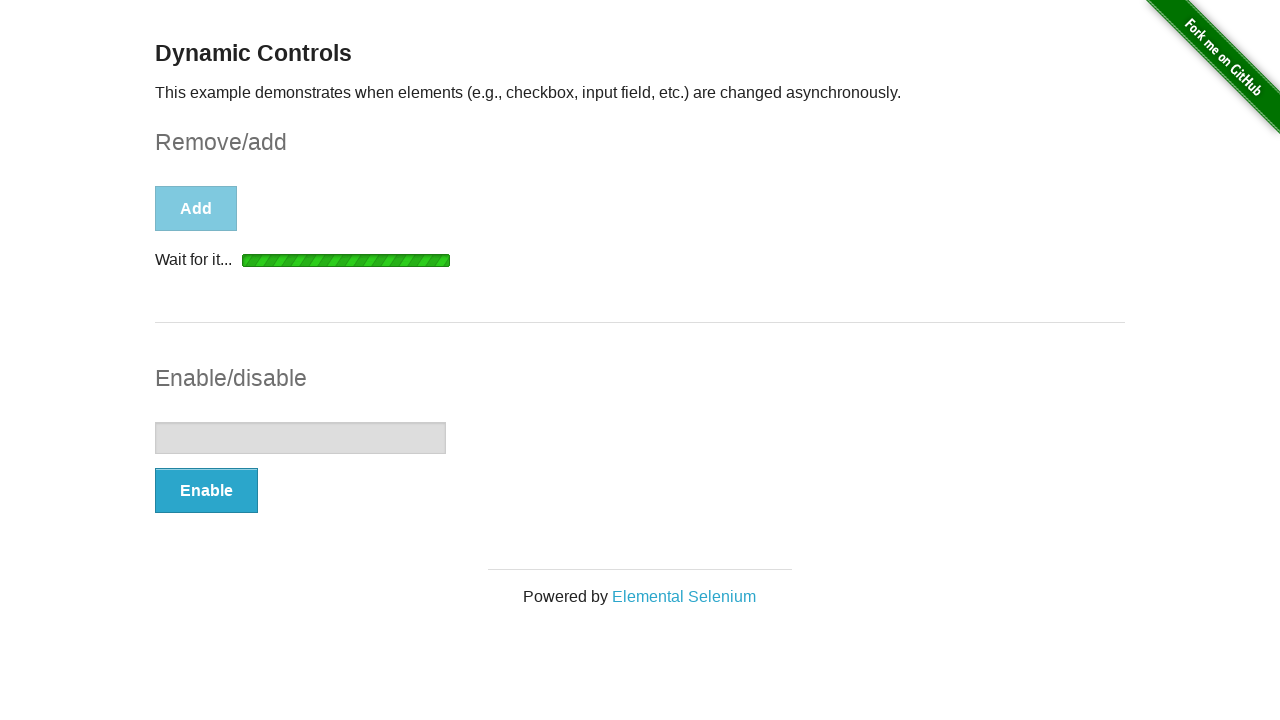

Clicked enable/disable button to enable text input at (206, 491) on #input-example > button
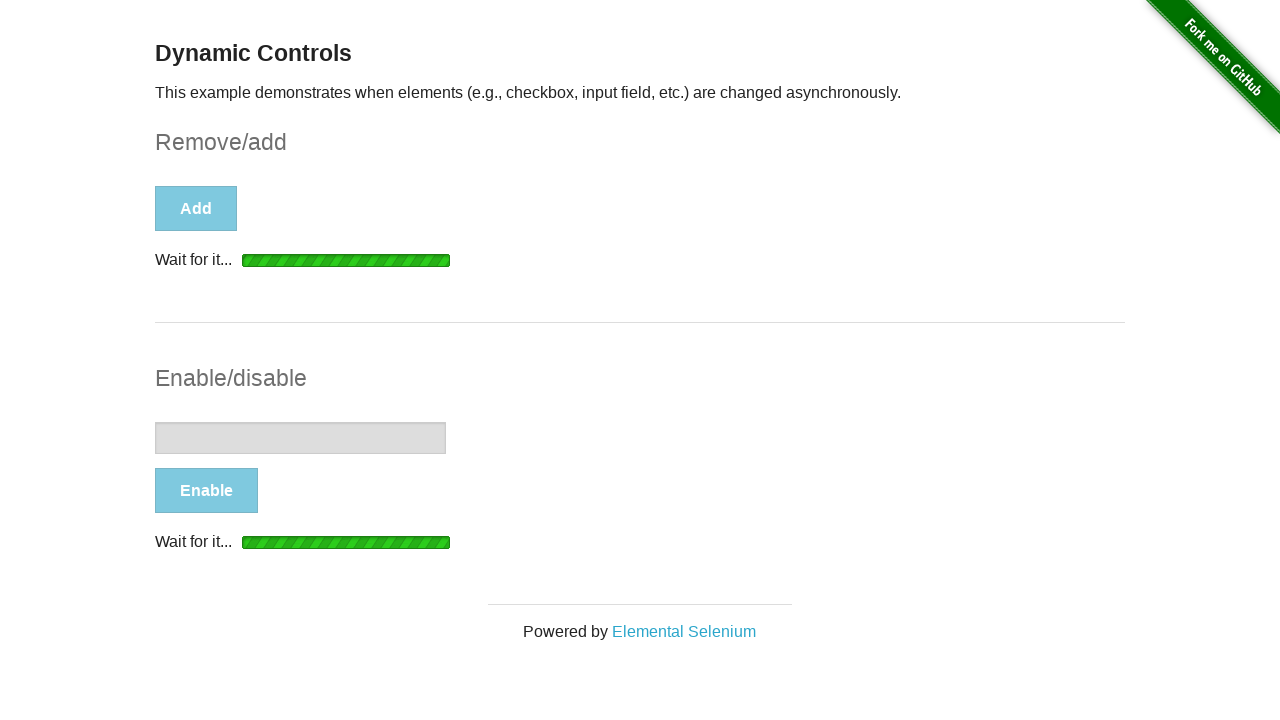

Waited for enable/disable button to be visible after enabling input
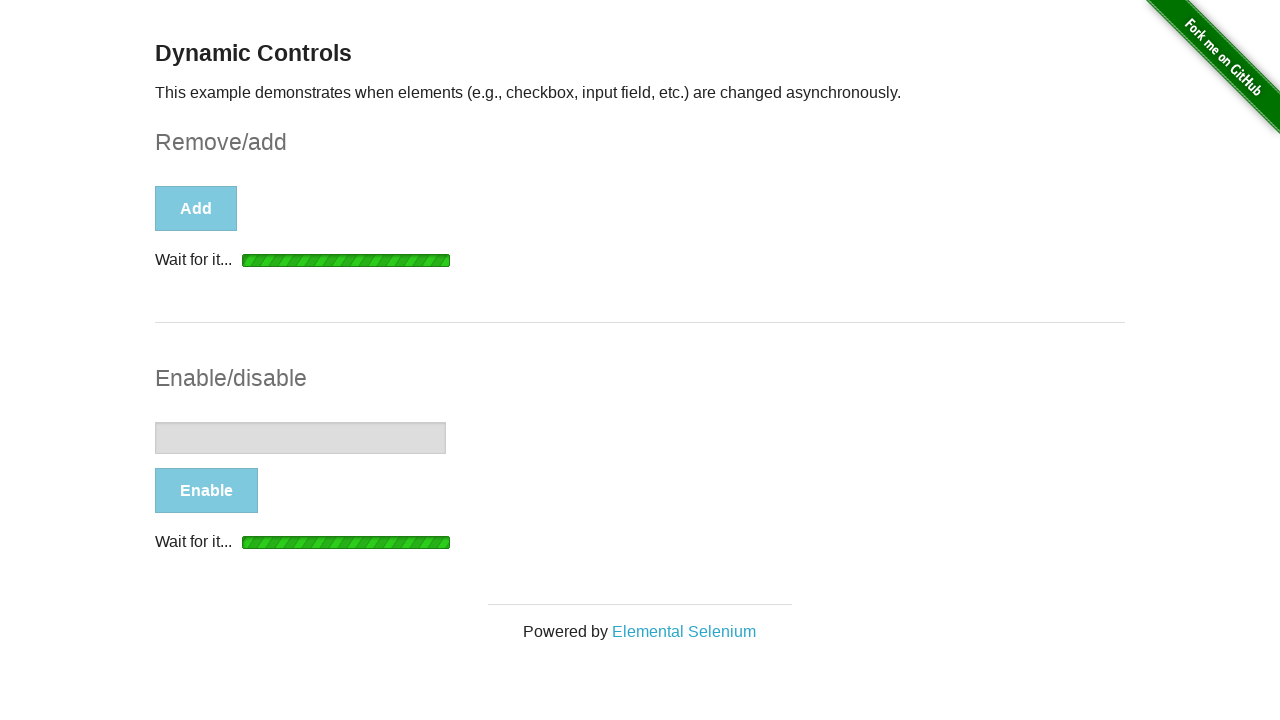

Filled text input field with 'Platzi' on #input-example > input[type=text]
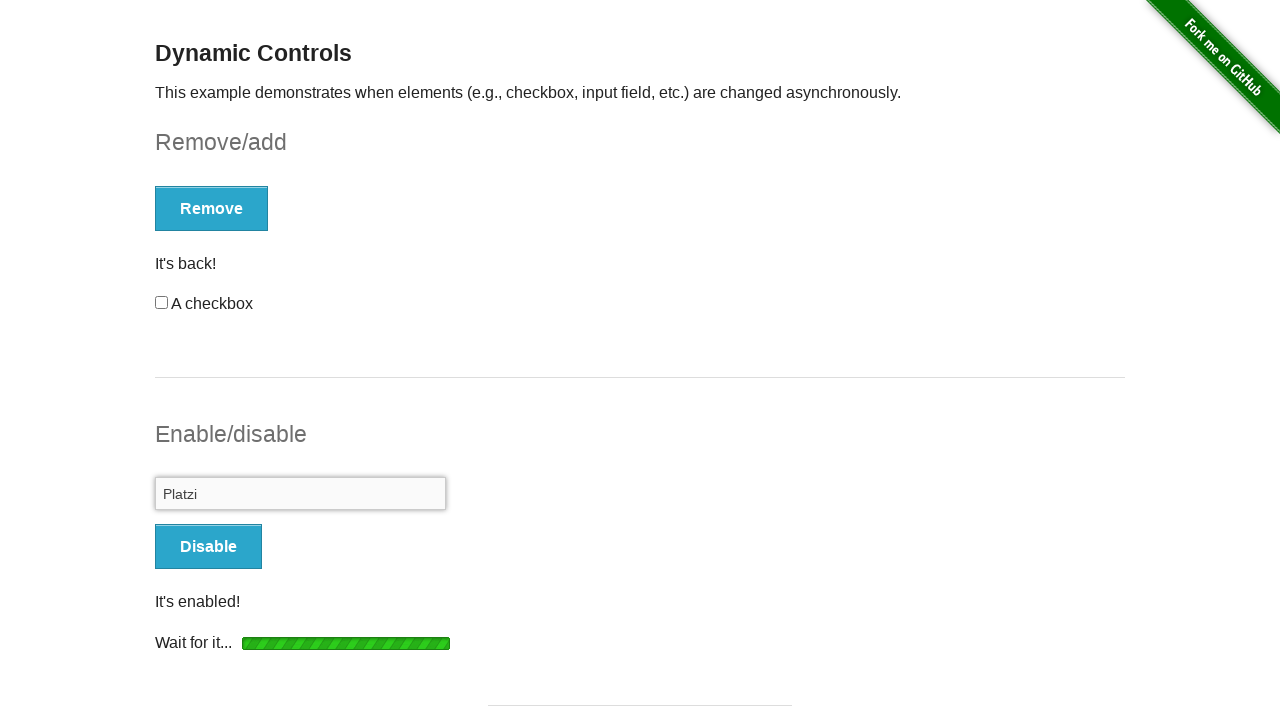

Clicked enable/disable button to disable text input at (208, 546) on #input-example > button
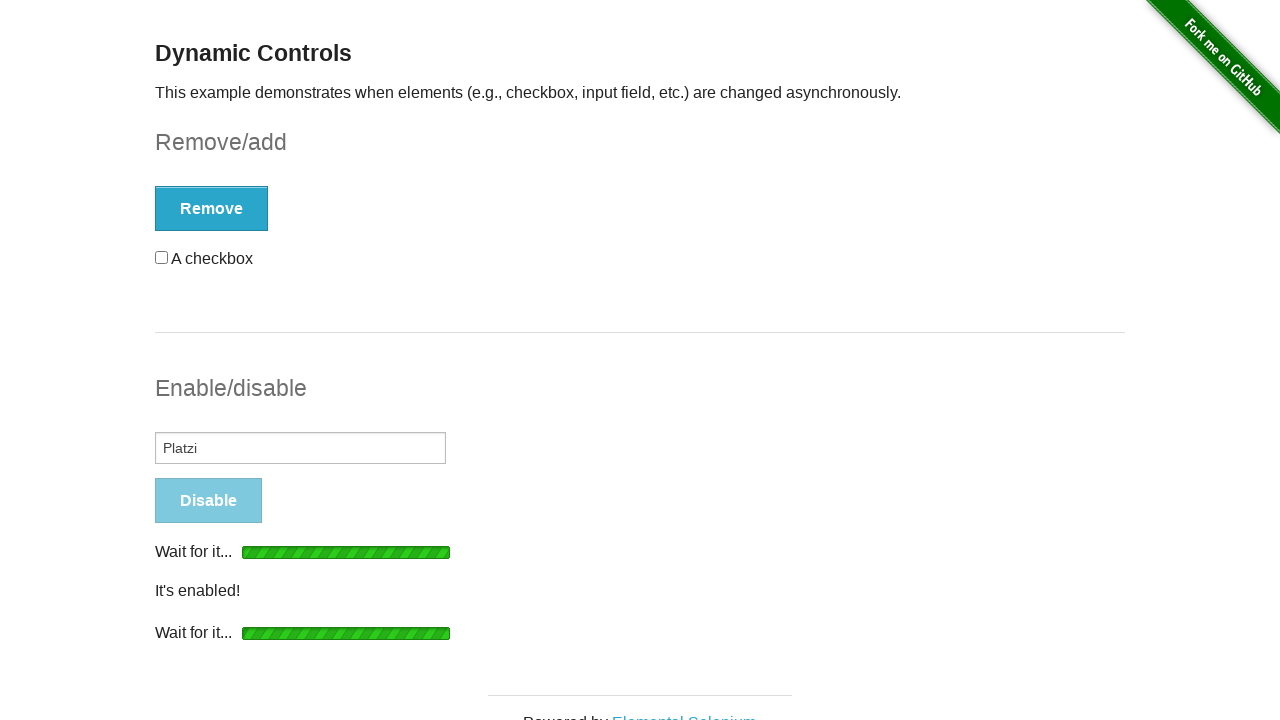

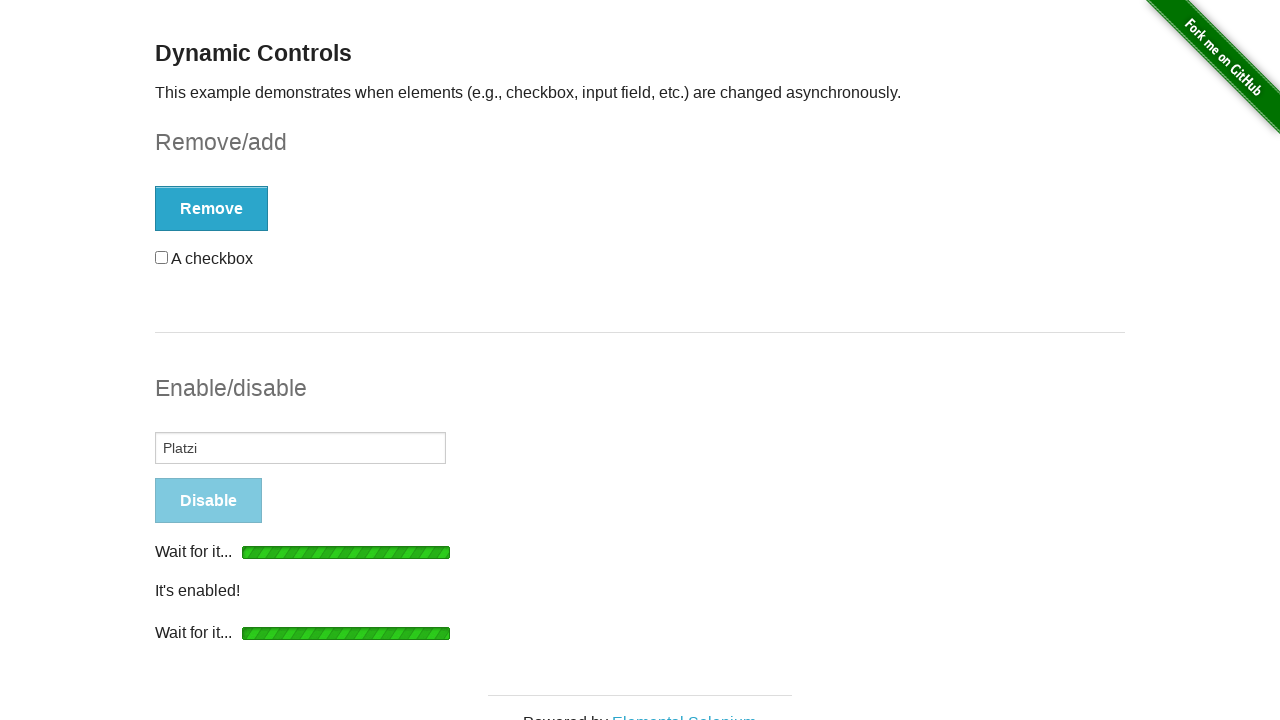